Navigates to the Demoblaze e-commerce demo site and verifies that product links are loaded and displayed on the homepage.

Starting URL: https://www.demoblaze.com/

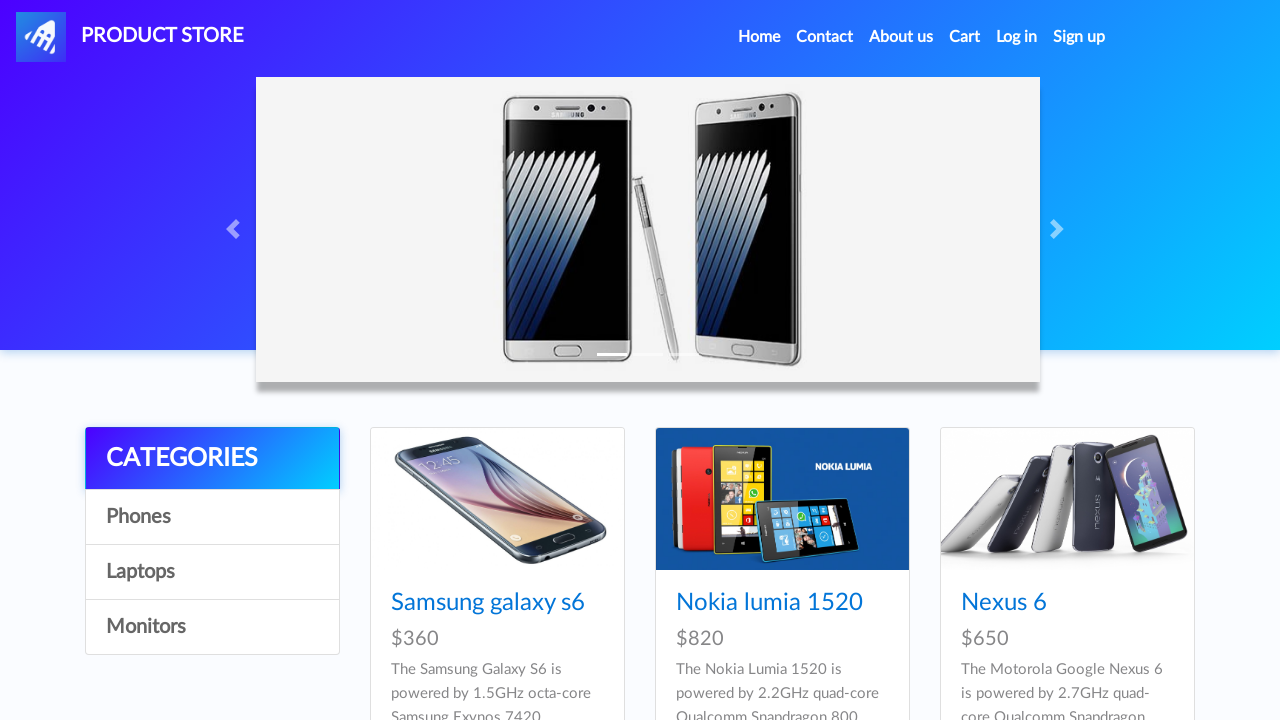

Waited for product links to load on homepage
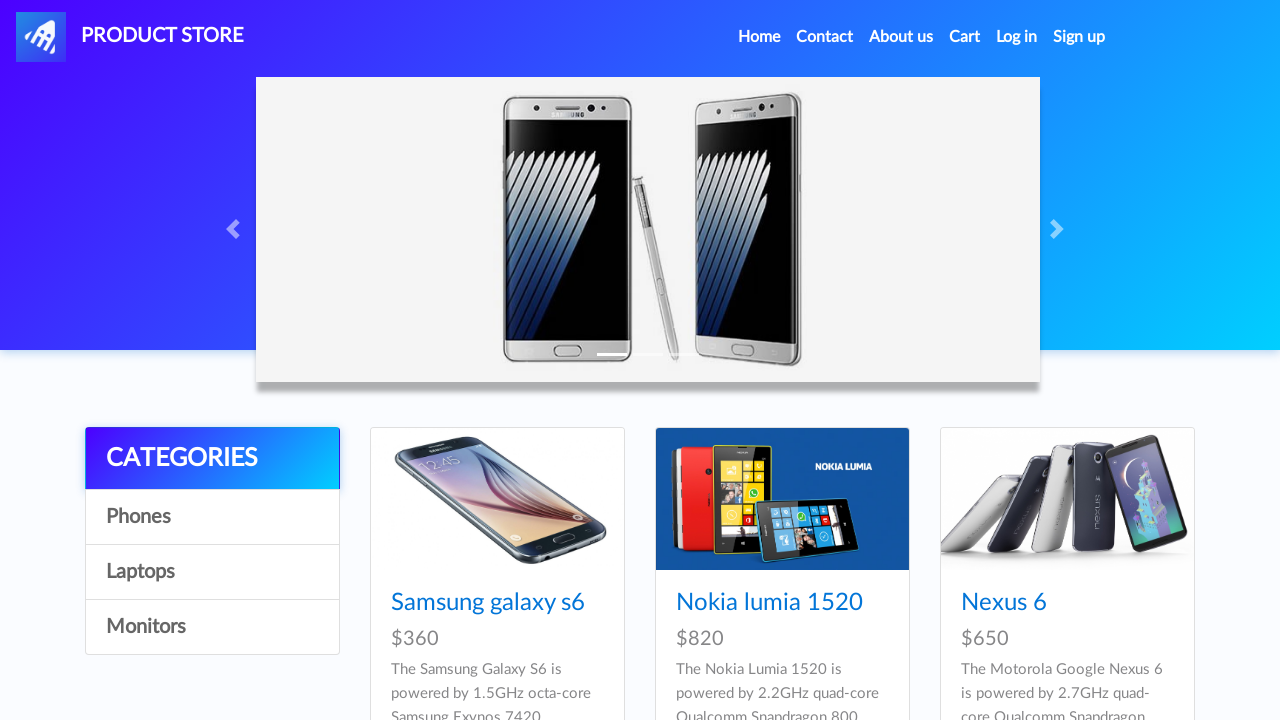

Located all product links on the page
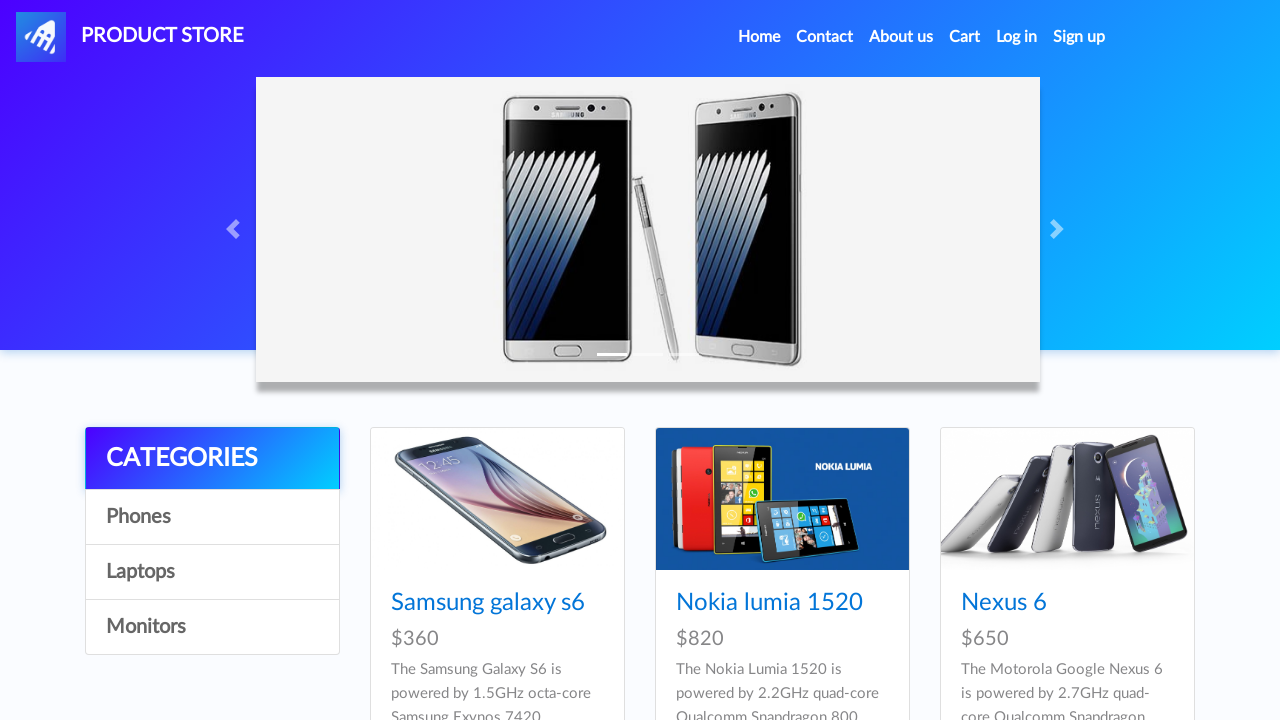

Verified that product links are displayed on Demoblaze homepage
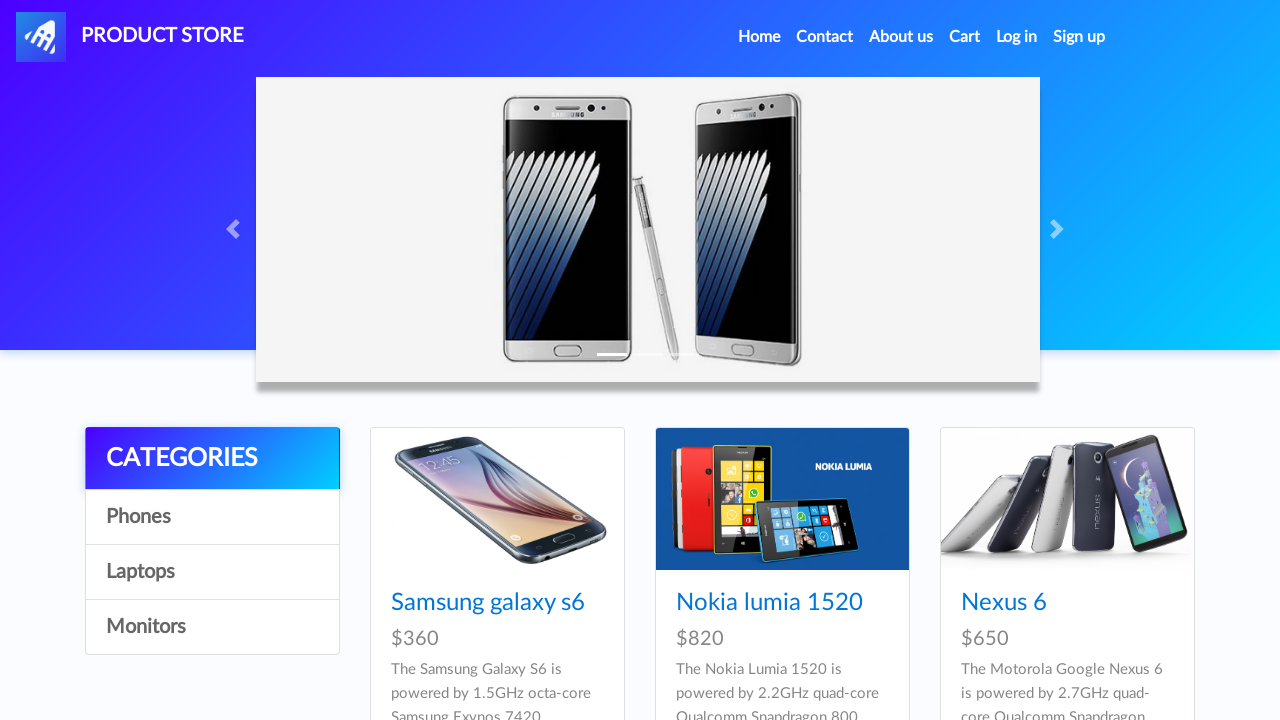

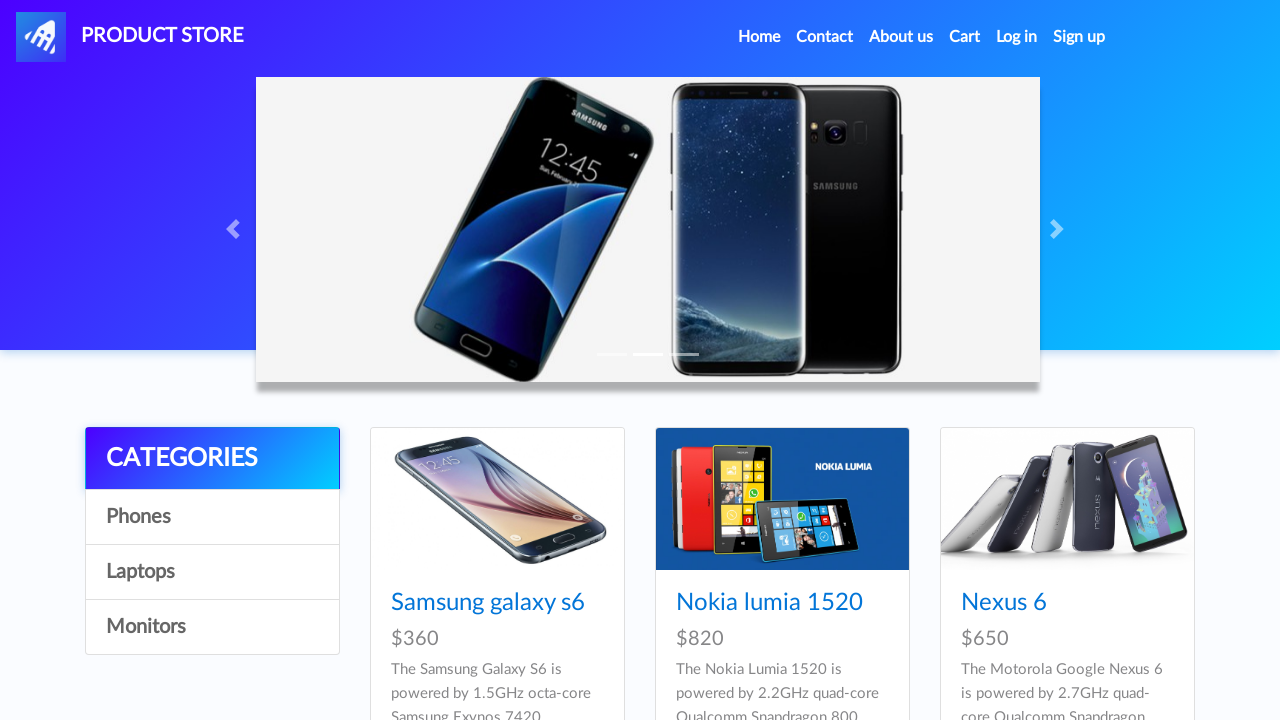